Navigates to a test form page and verifies the first name input field exists

Starting URL: http://only-testing-blog.blogspot.com/2013/11/new-test.html

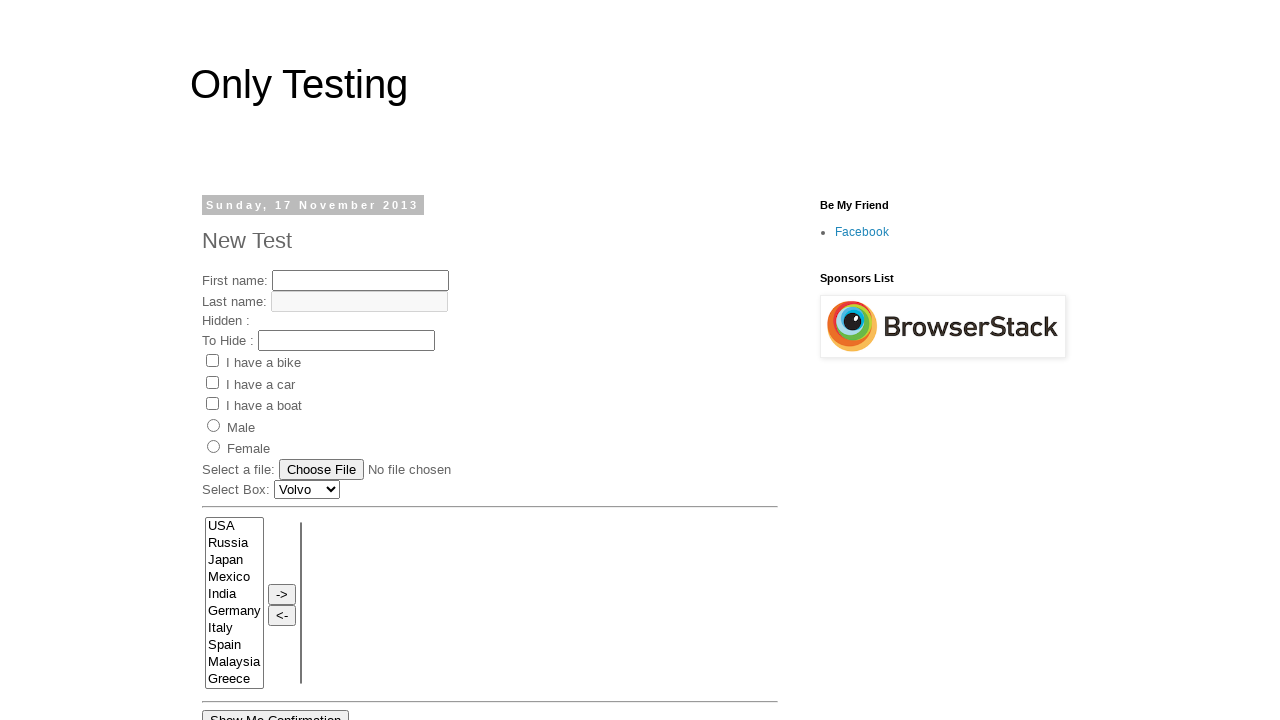

Waited for first name input field to be present in DOM
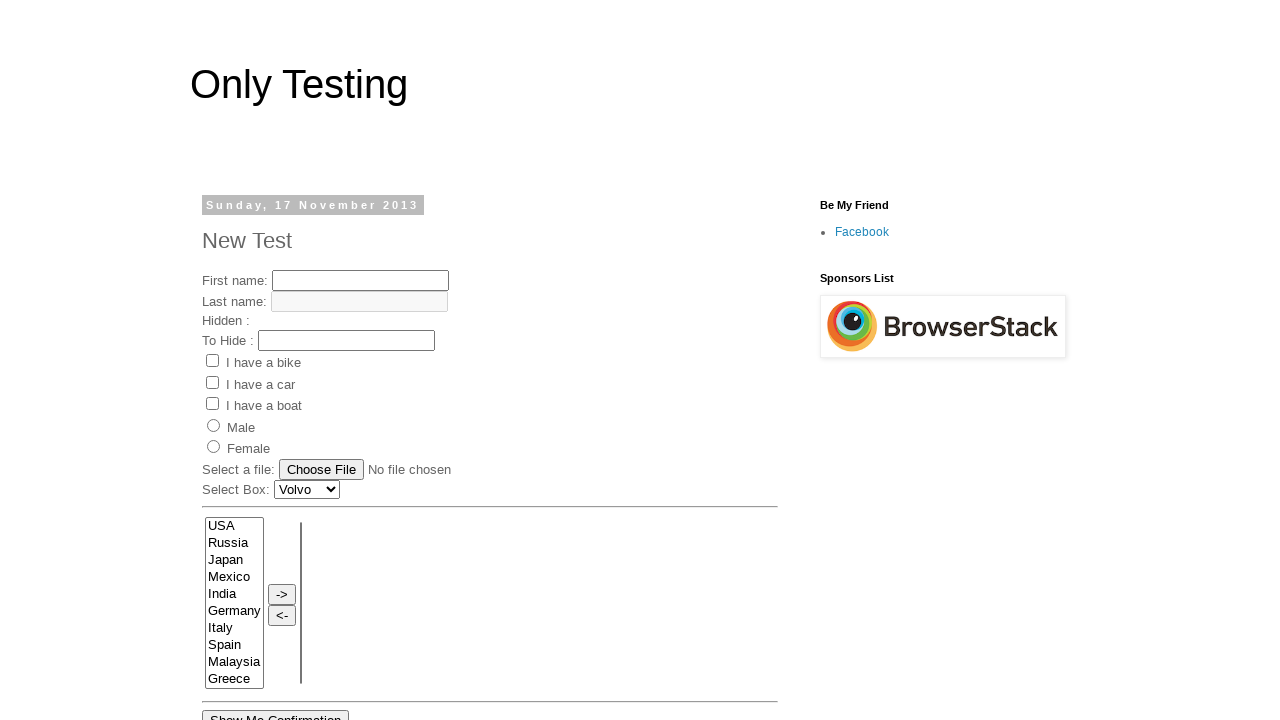

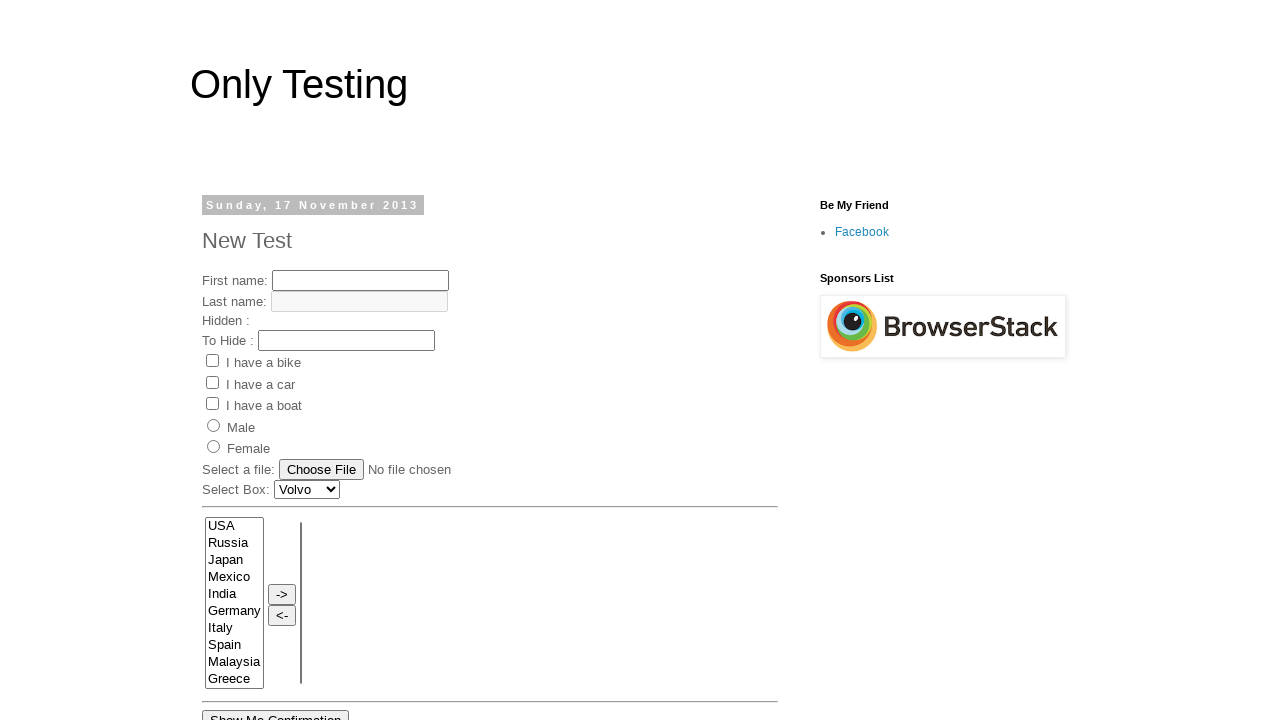